Tests dropdown selection functionality by selecting an option from a Cities dropdown menu by index

Starting URL: https://testuserautomation.github.io/DropDown/

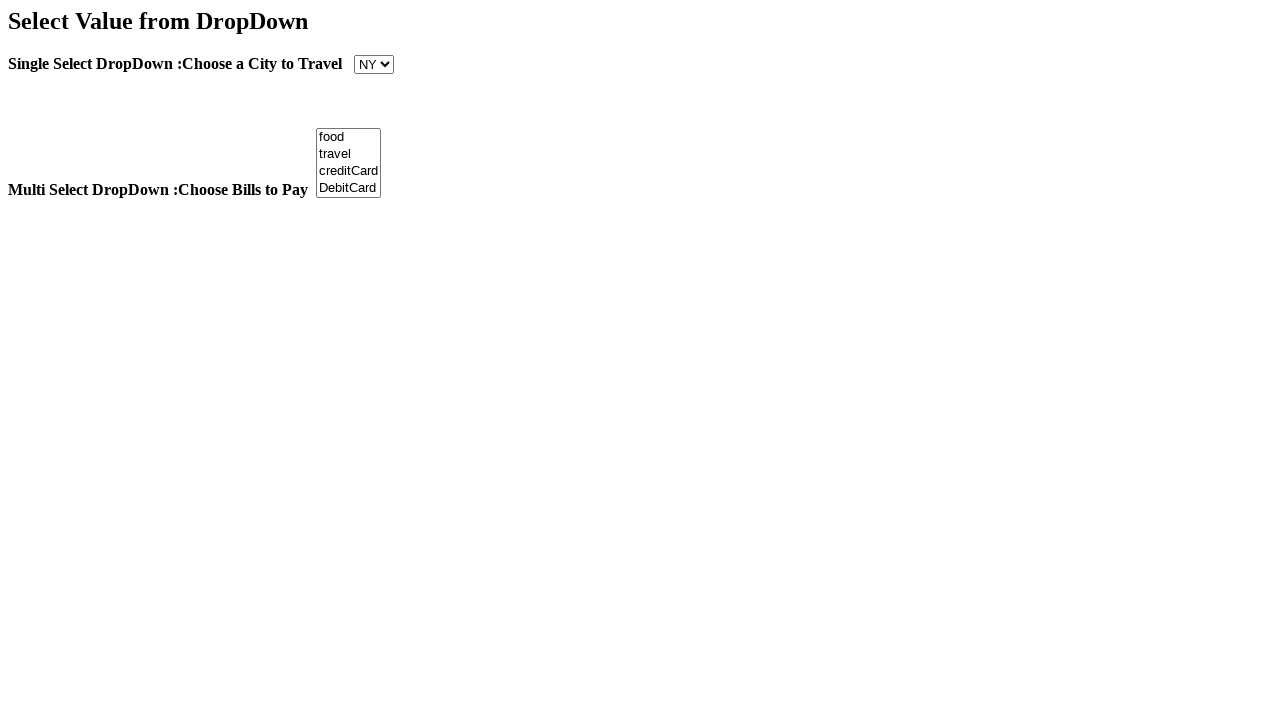

Selected option at index 1 from Cities dropdown on select[name='Cities']
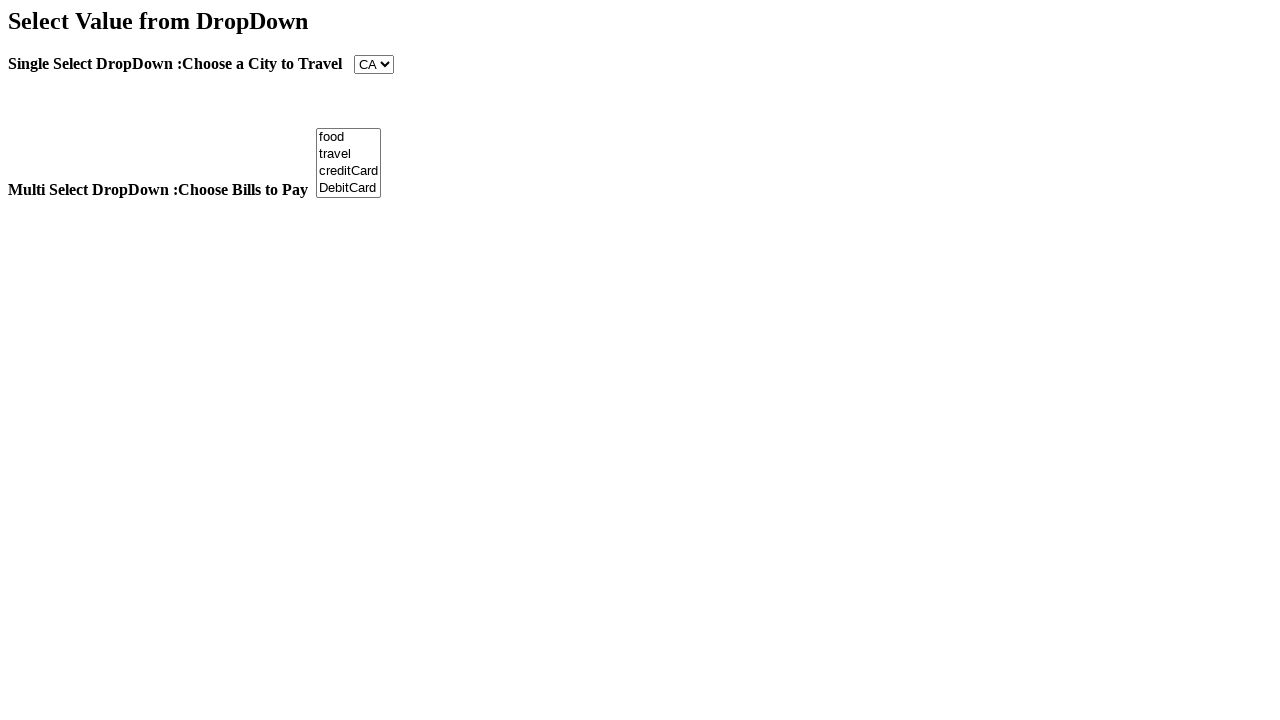

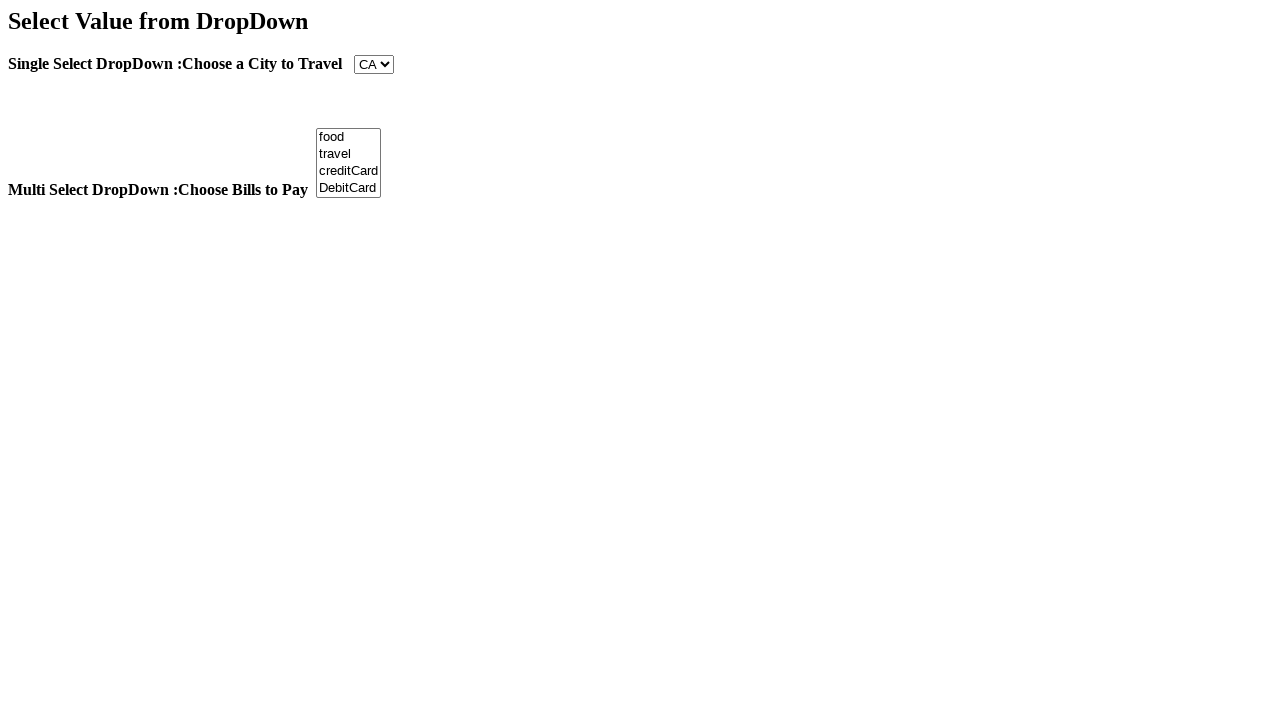